Tests that registration with invalid email format shows an error message

Starting URL: https://www.sharelane.com/cgi-bin/register.py

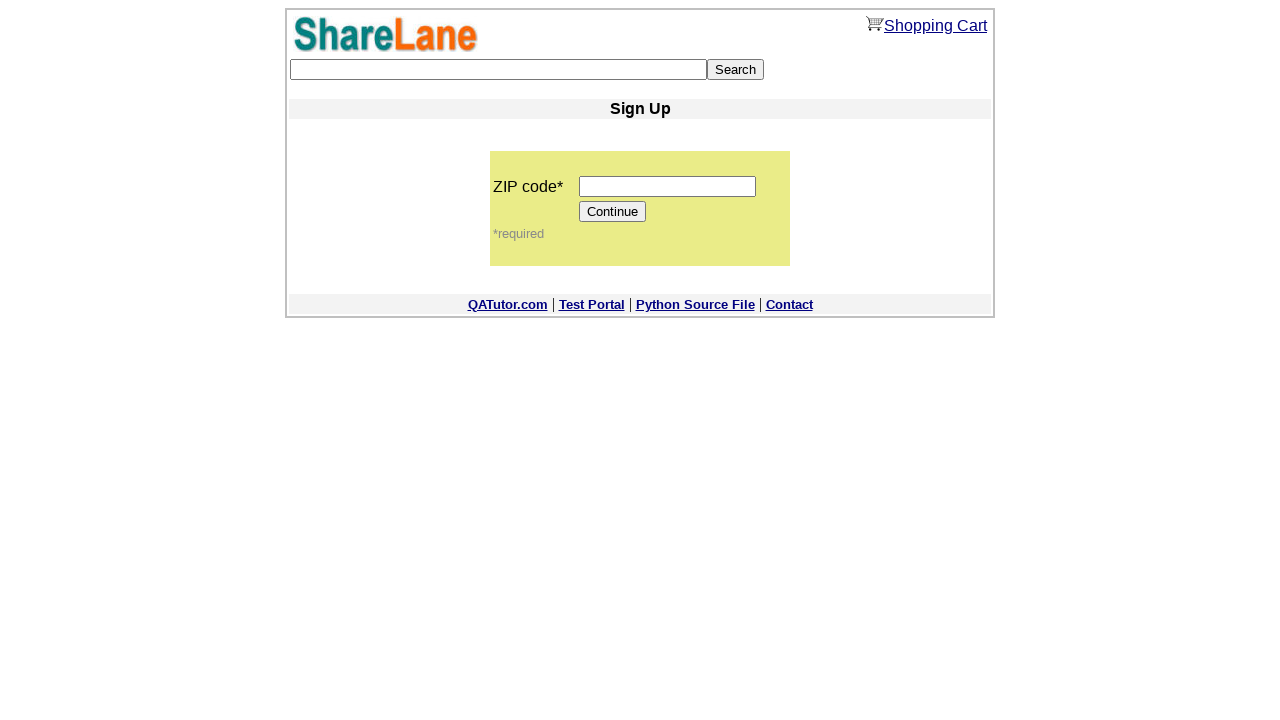

Filled zip code field with '12345' on input[name='zip_code']
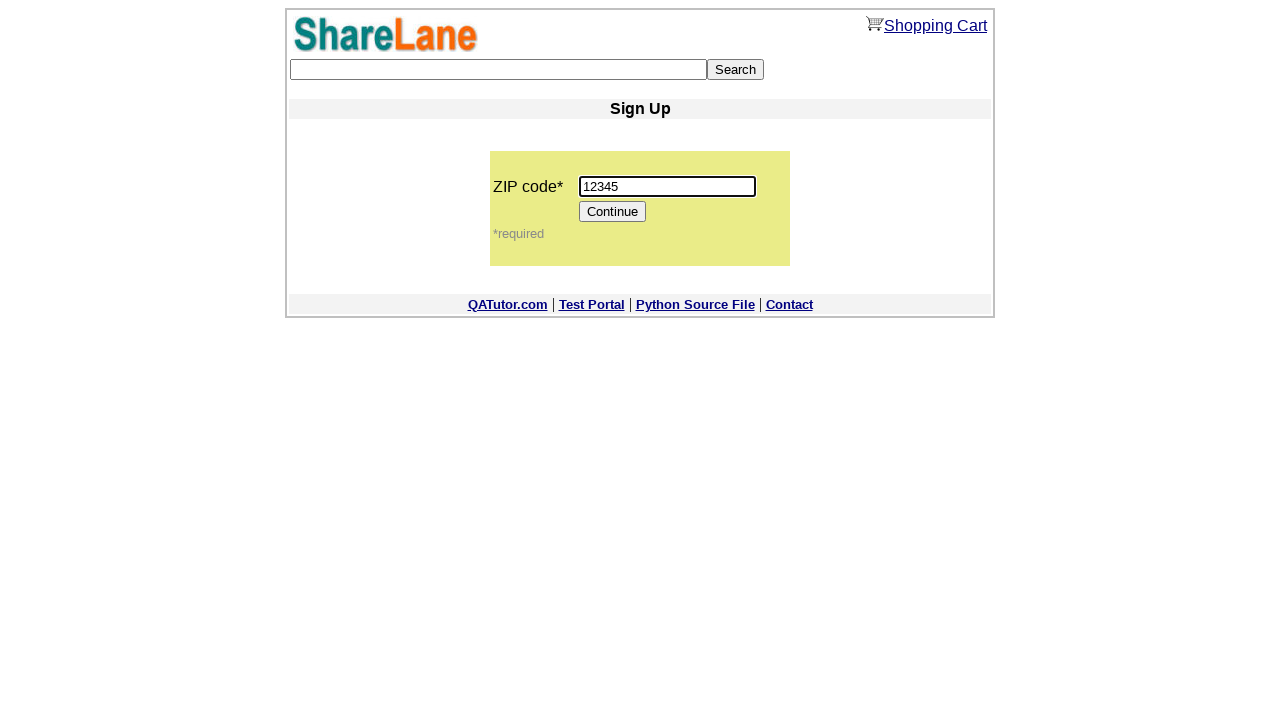

Clicked Continue button to proceed to registration form at (613, 212) on input[value='Continue']
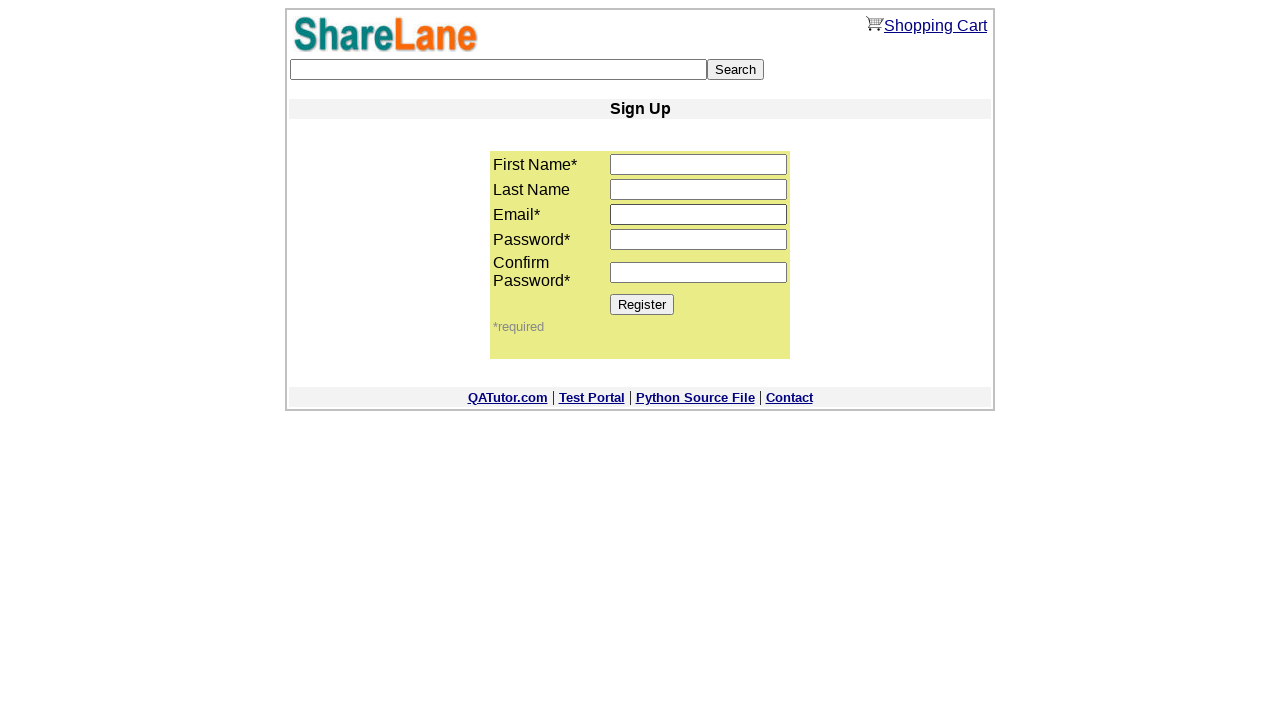

Filled first name field with 'Mary' on input[name='first_name']
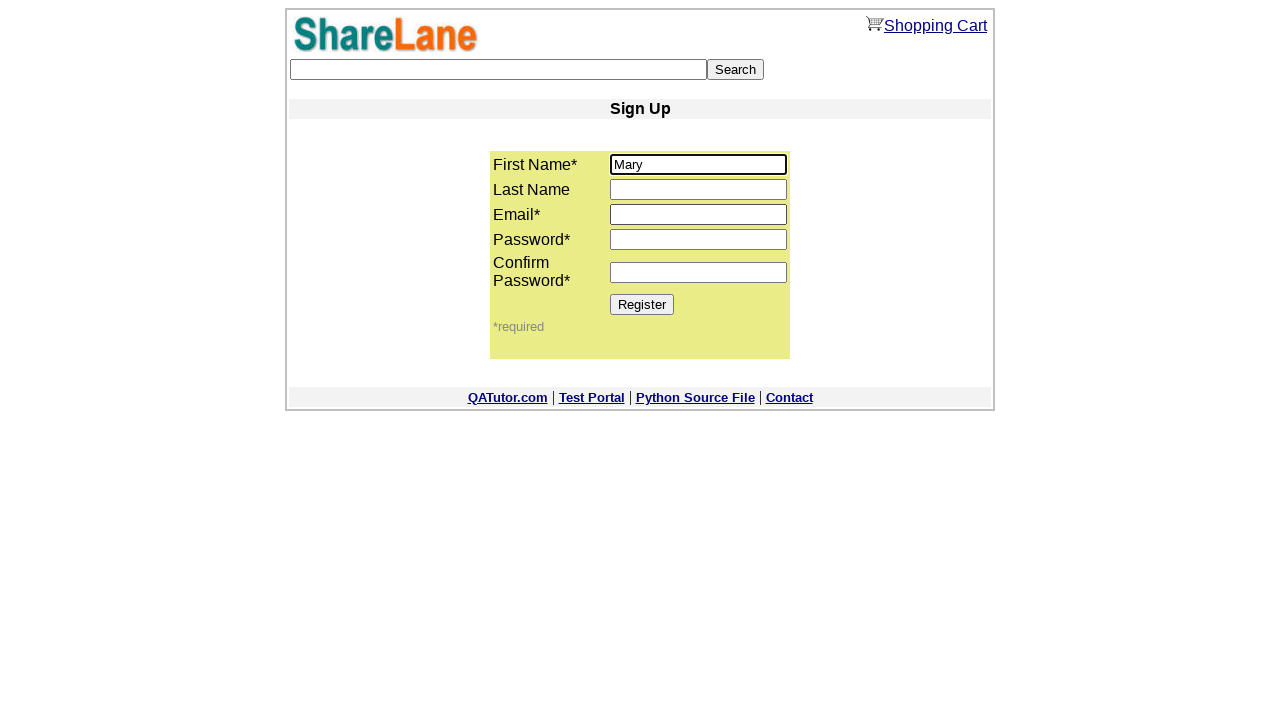

Filled email field with invalid format 'rtr' on input[name='email']
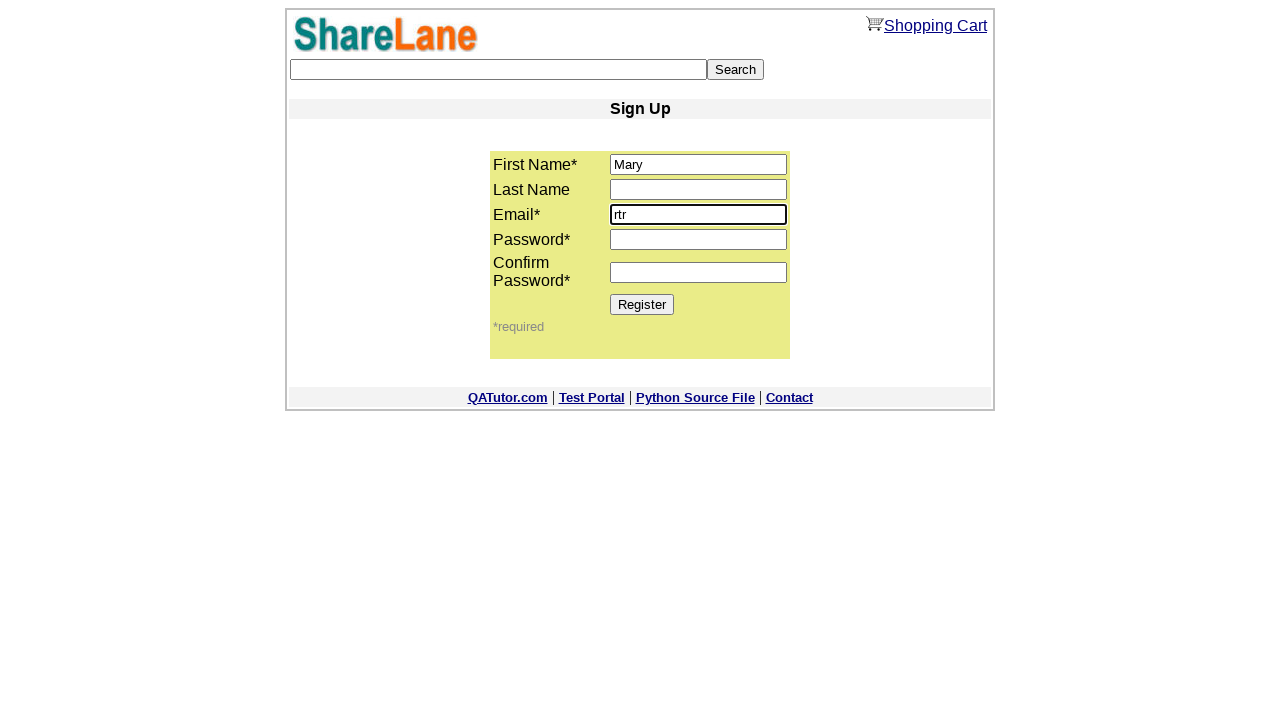

Filled password field with '123456' on input[name='password1']
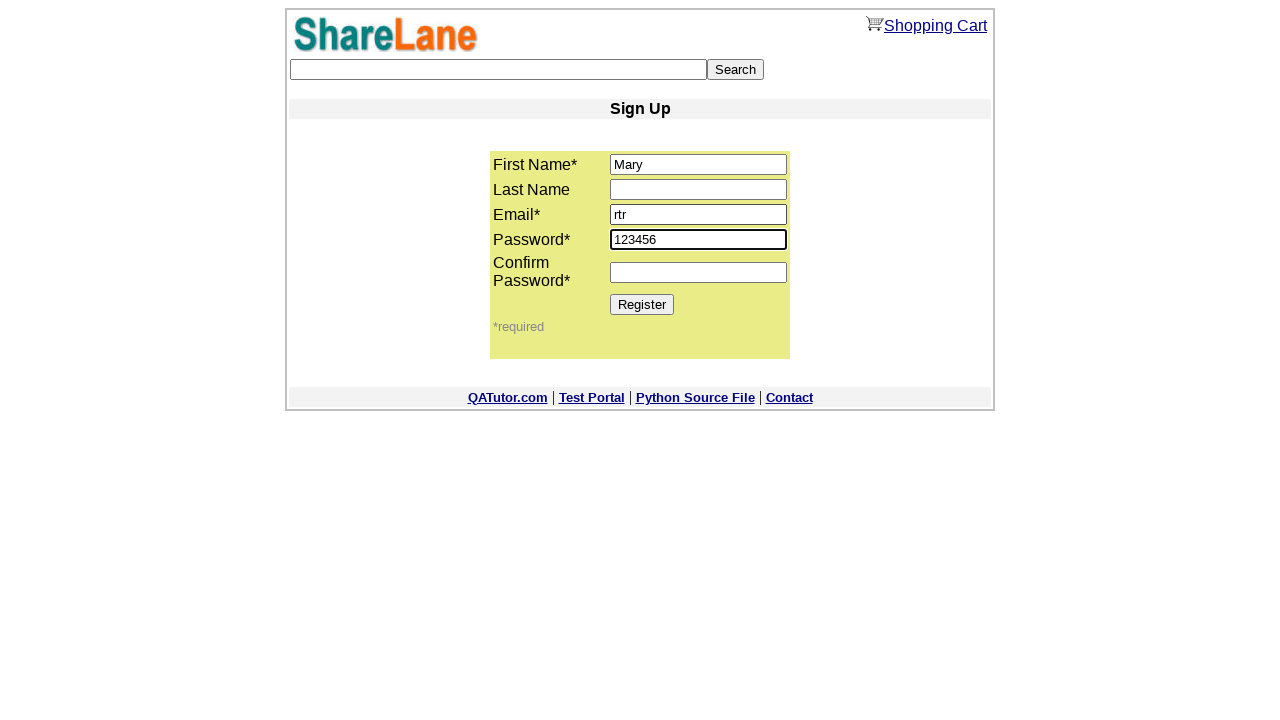

Filled password confirmation field with '123456' on input[name='password2']
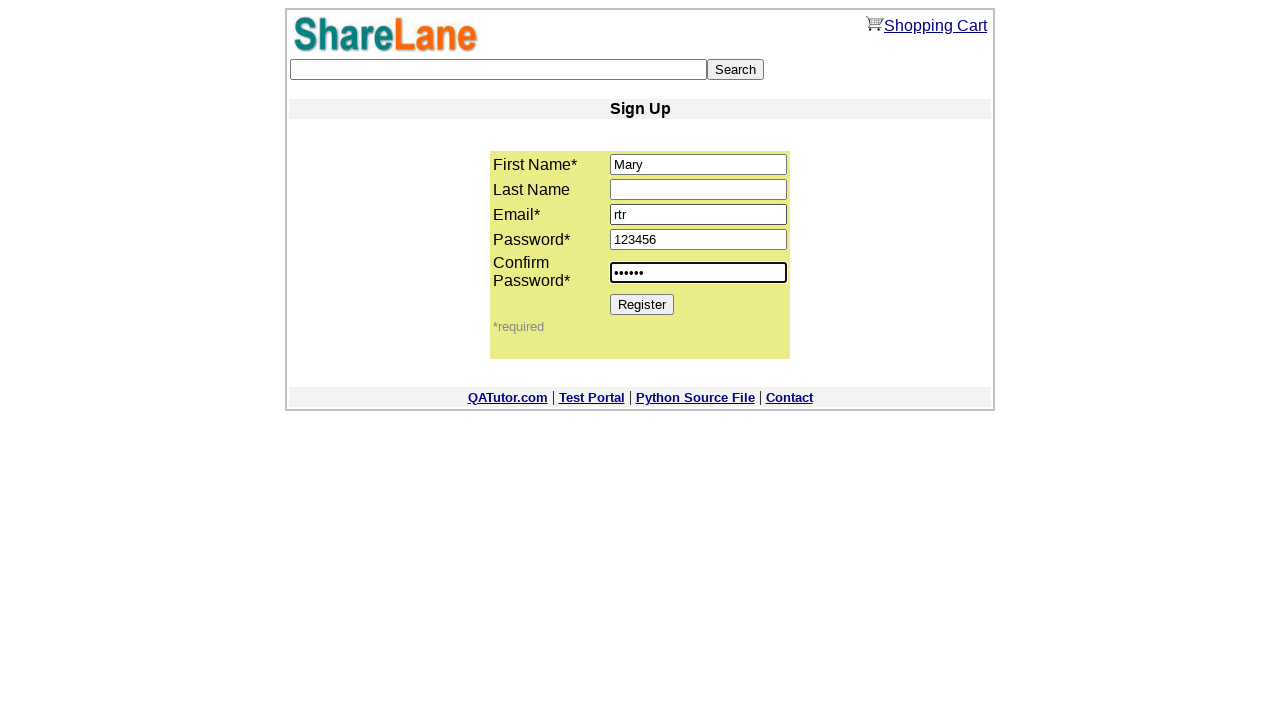

Clicked Register button to submit form with invalid email at (642, 304) on input[value='Register']
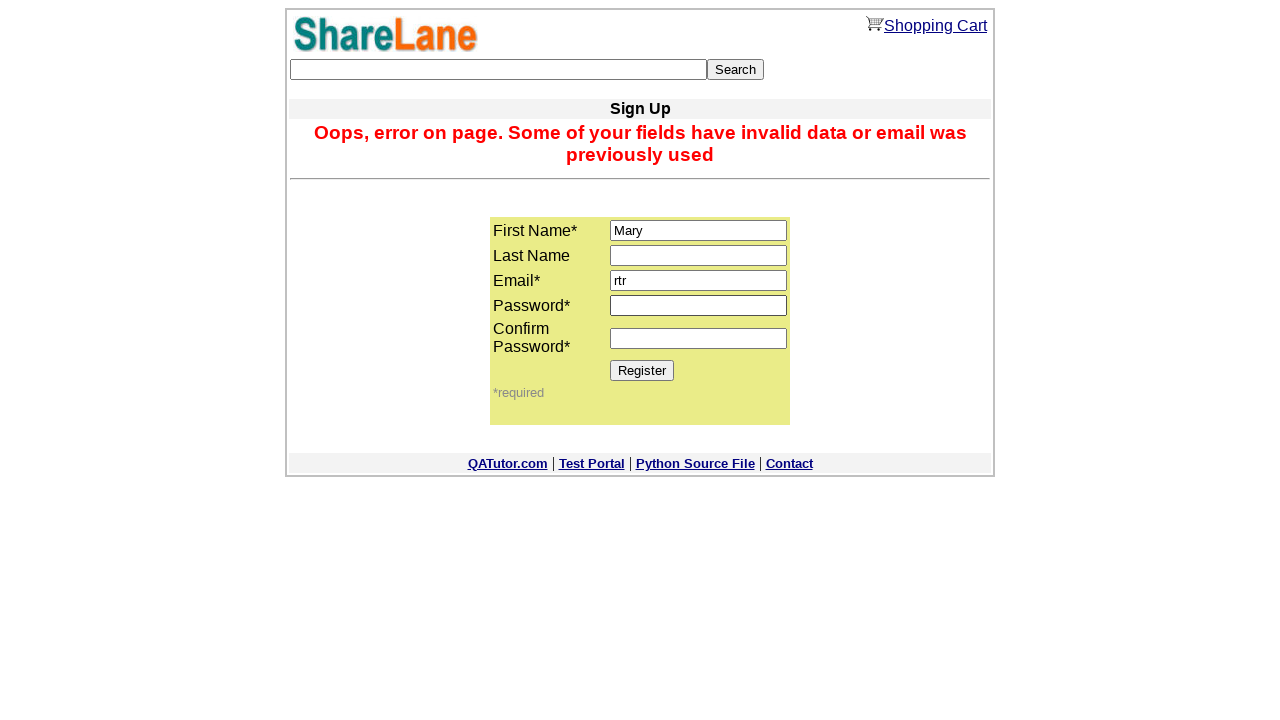

Error message displayed for invalid email format
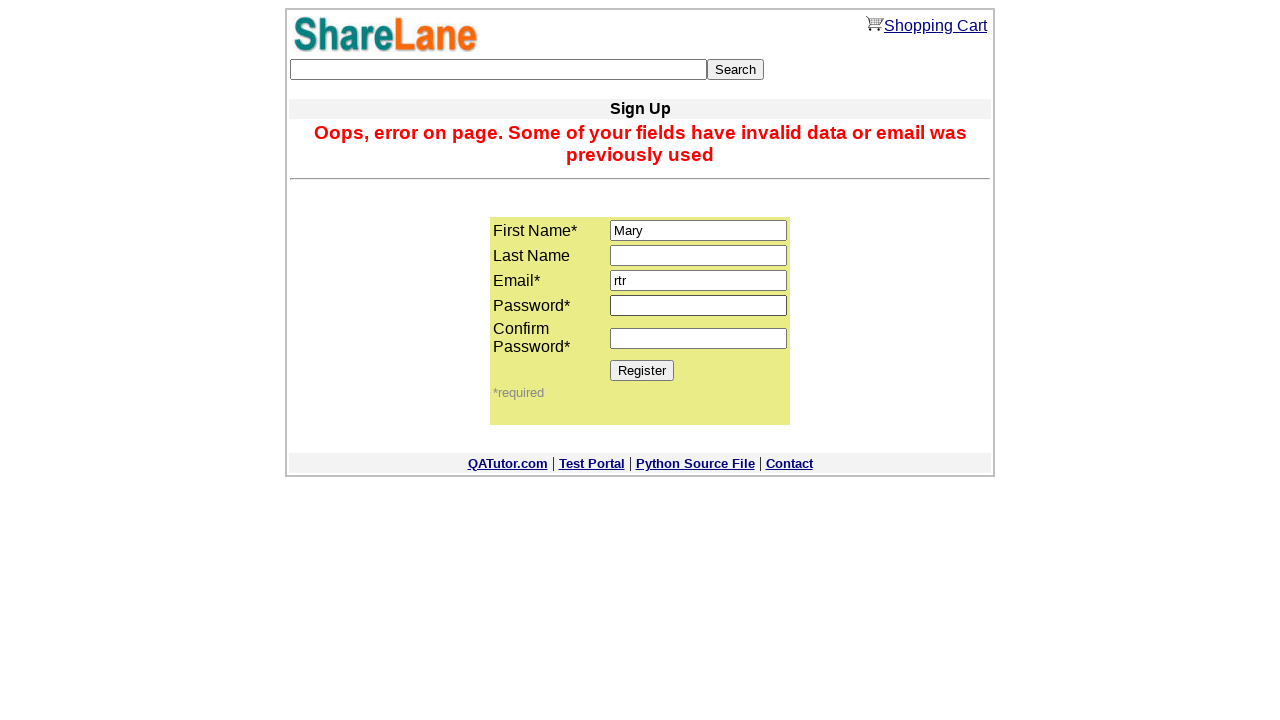

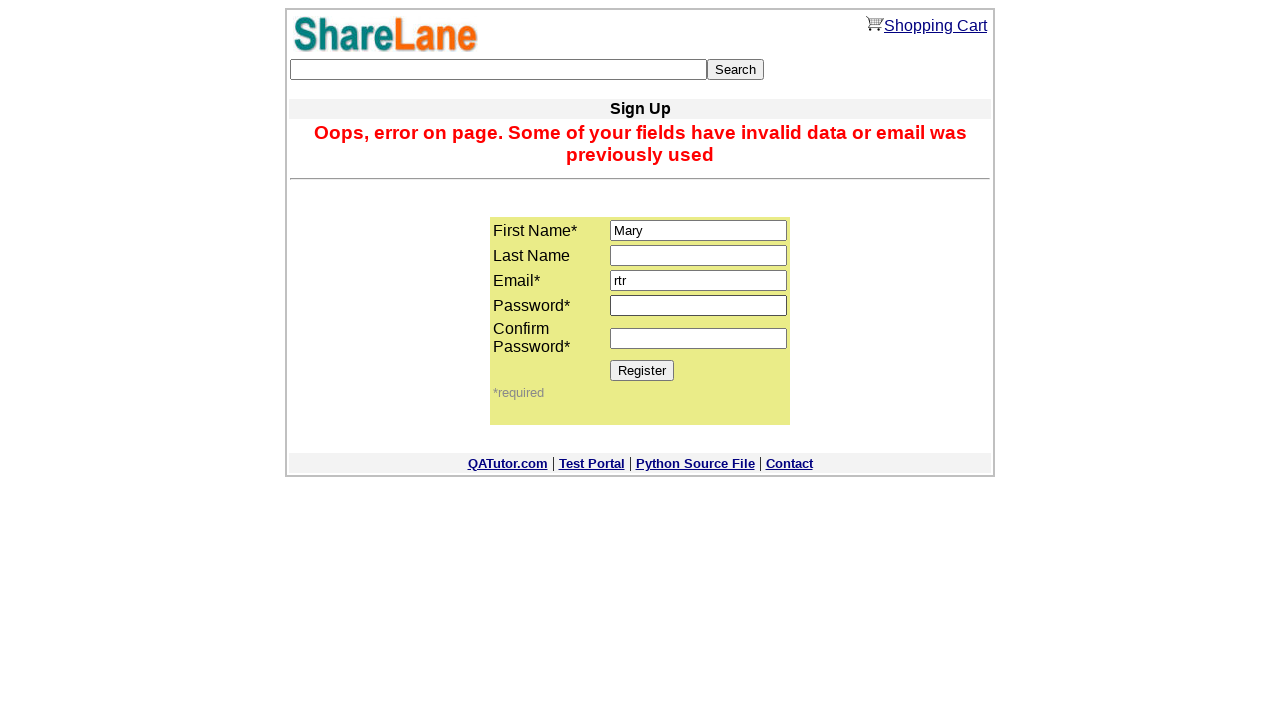